Clicks on the "IamWeirdLink" link on the page

Starting URL: https://testeroprogramowania.github.io/selenium/basics.html

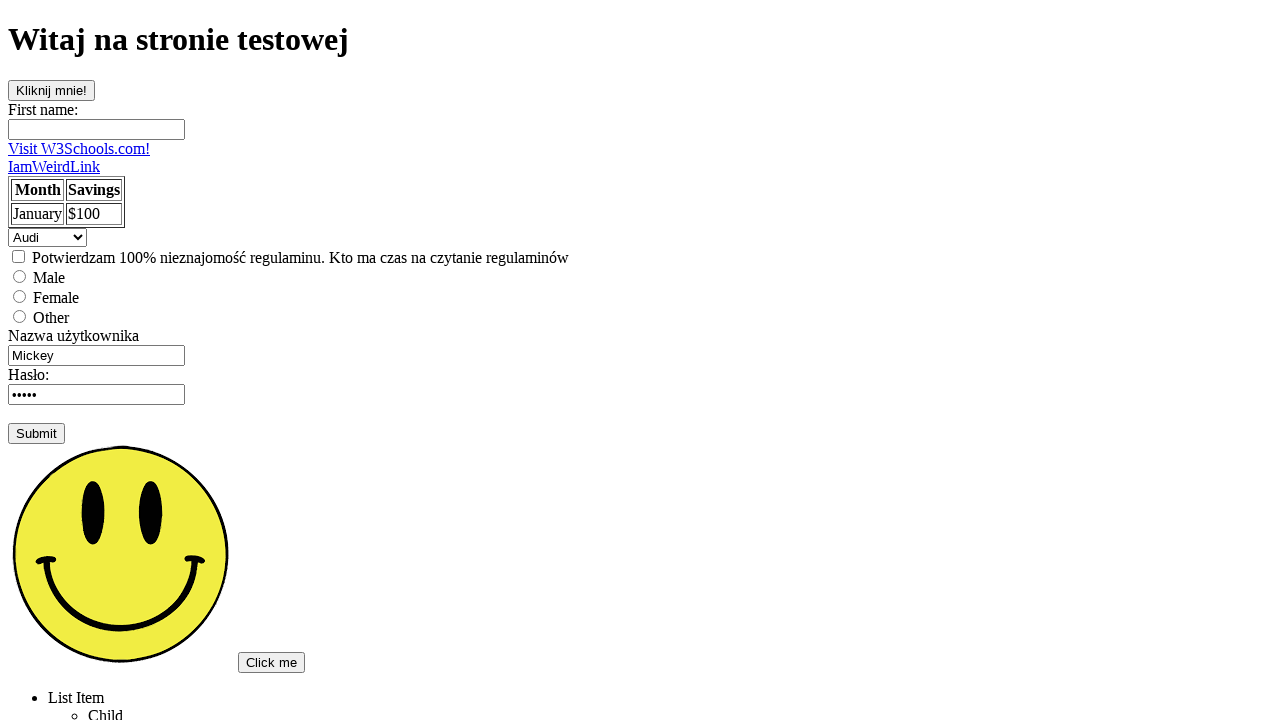

Clicked on the 'IamWeirdLink' link at (54, 166) on text=IamWeirdLink
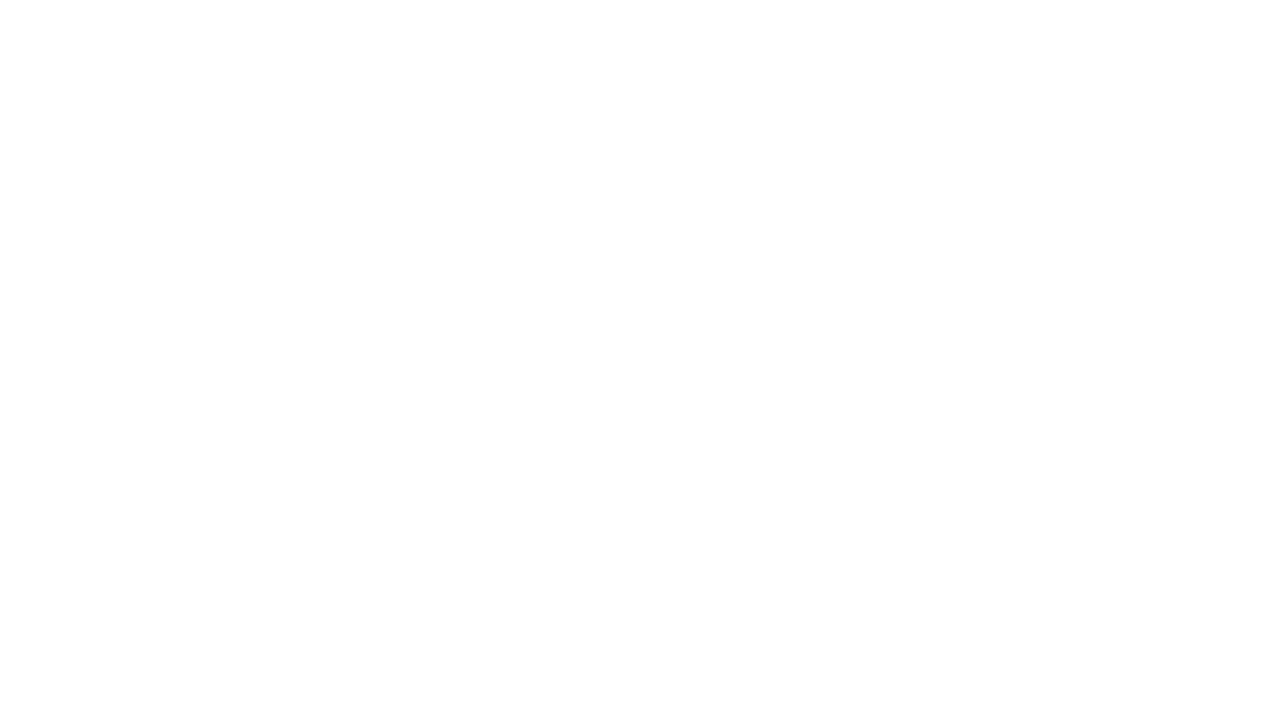

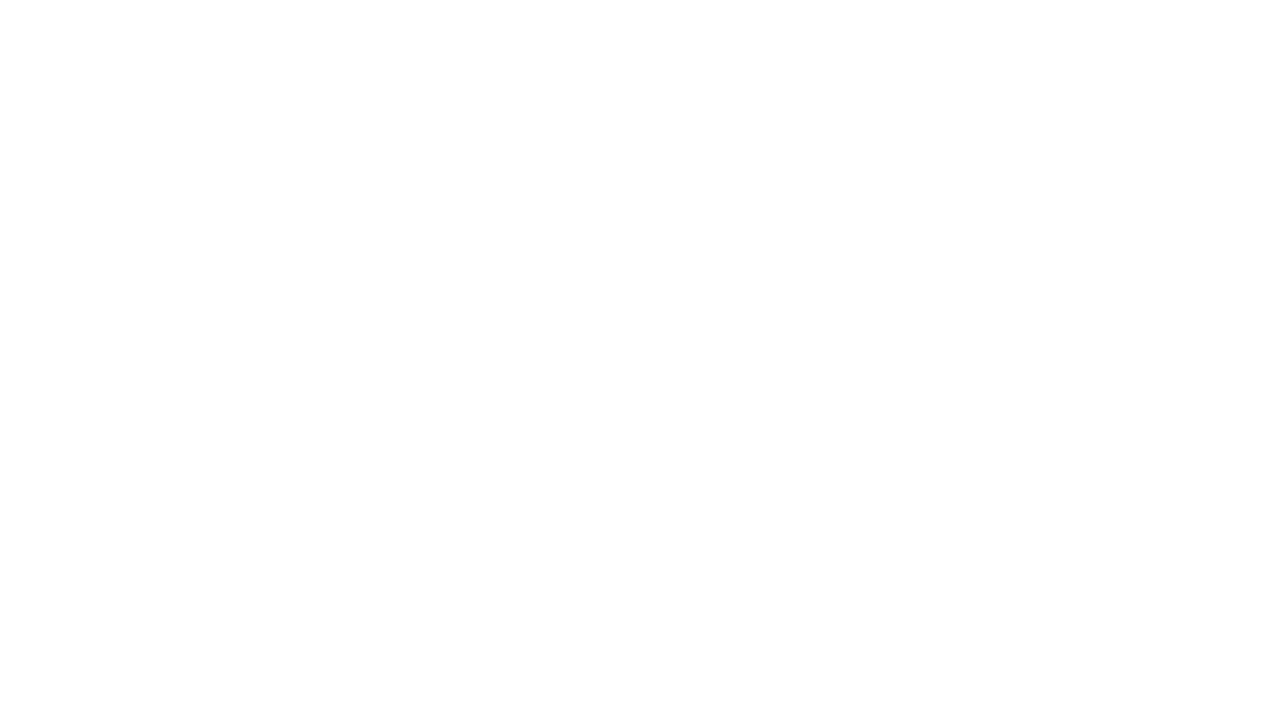